Tests clicking through all quiz answer options by selecting radio buttons for each of the 12 questions

Starting URL: https://draffelberg.github.io/QuizMaster/

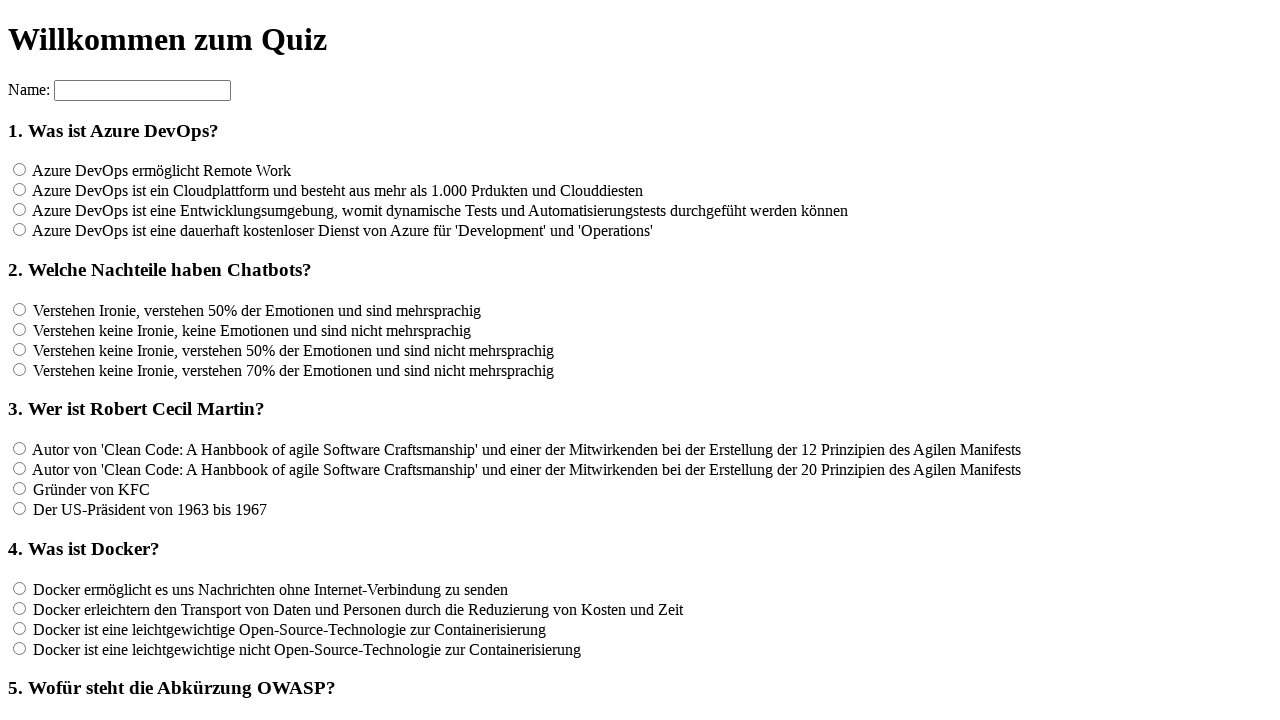

Clicked radio button for Question 1 at (20, 170) on input[name='rf1']
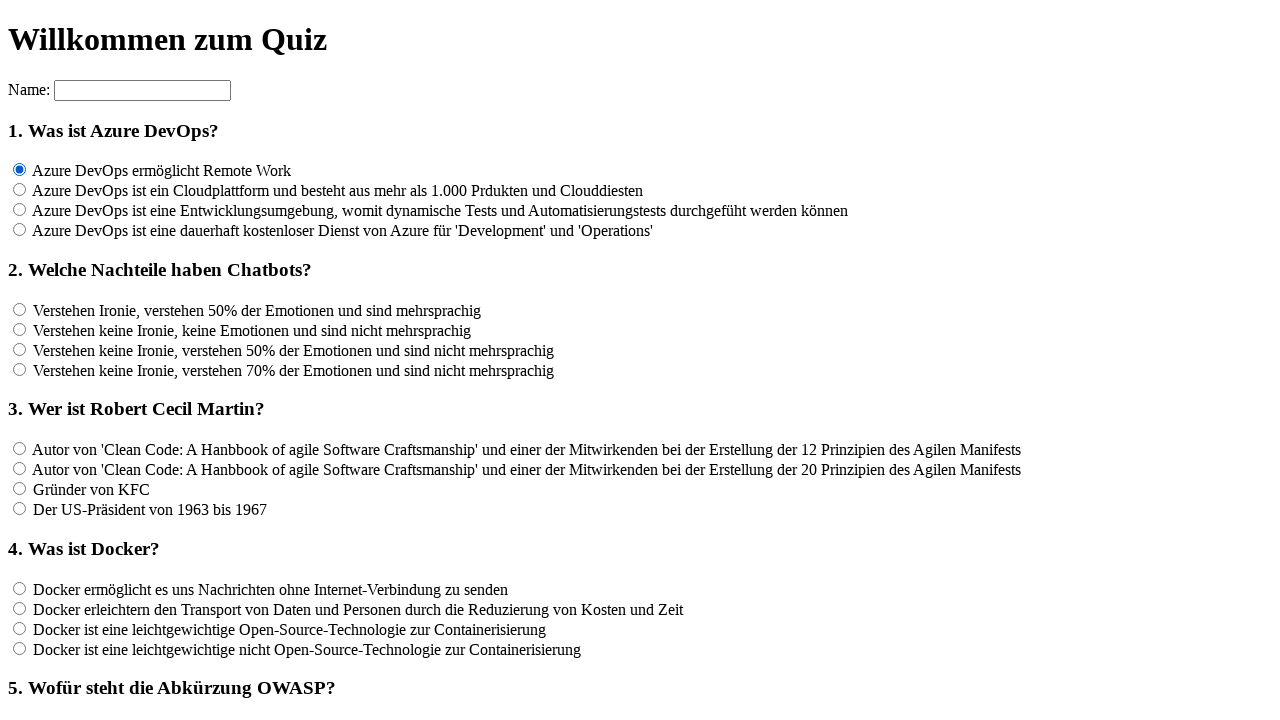

Clicked radio button for Question 2 at (20, 309) on input[name='rf2']
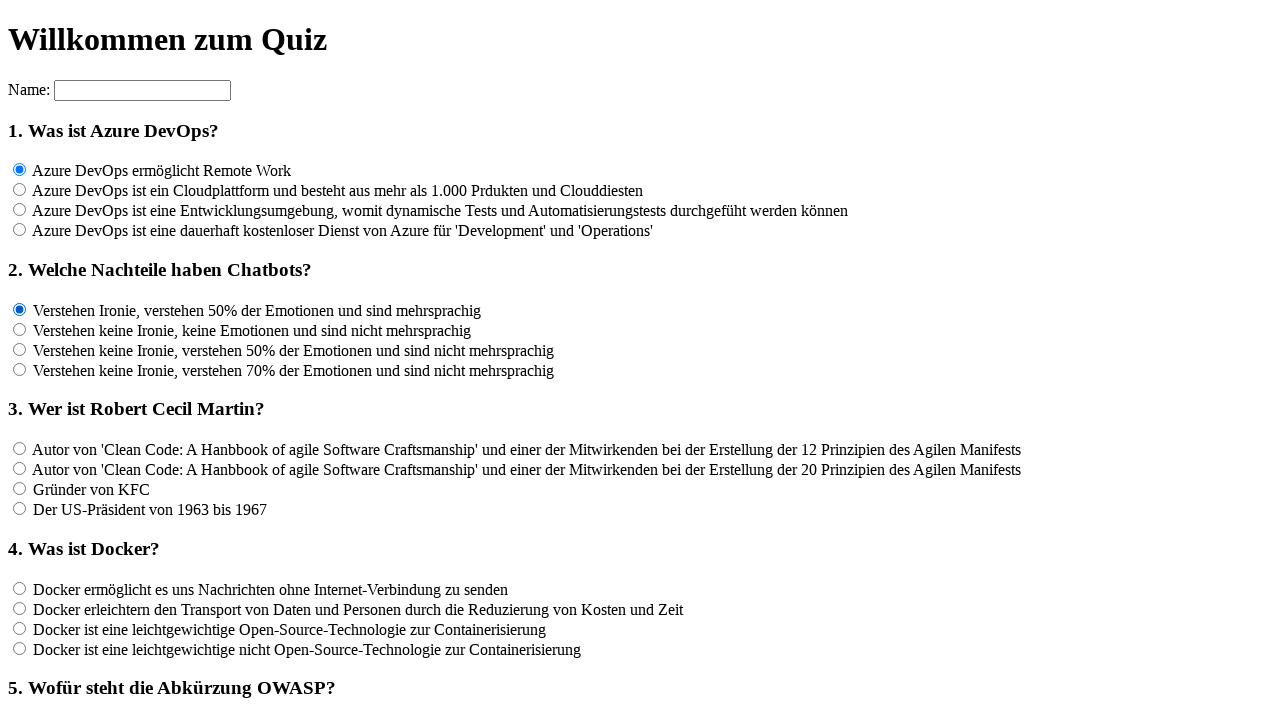

Clicked radio button for Question 3 at (20, 469) on xpath=//*[@id='container']/section/form[2]/input[10]
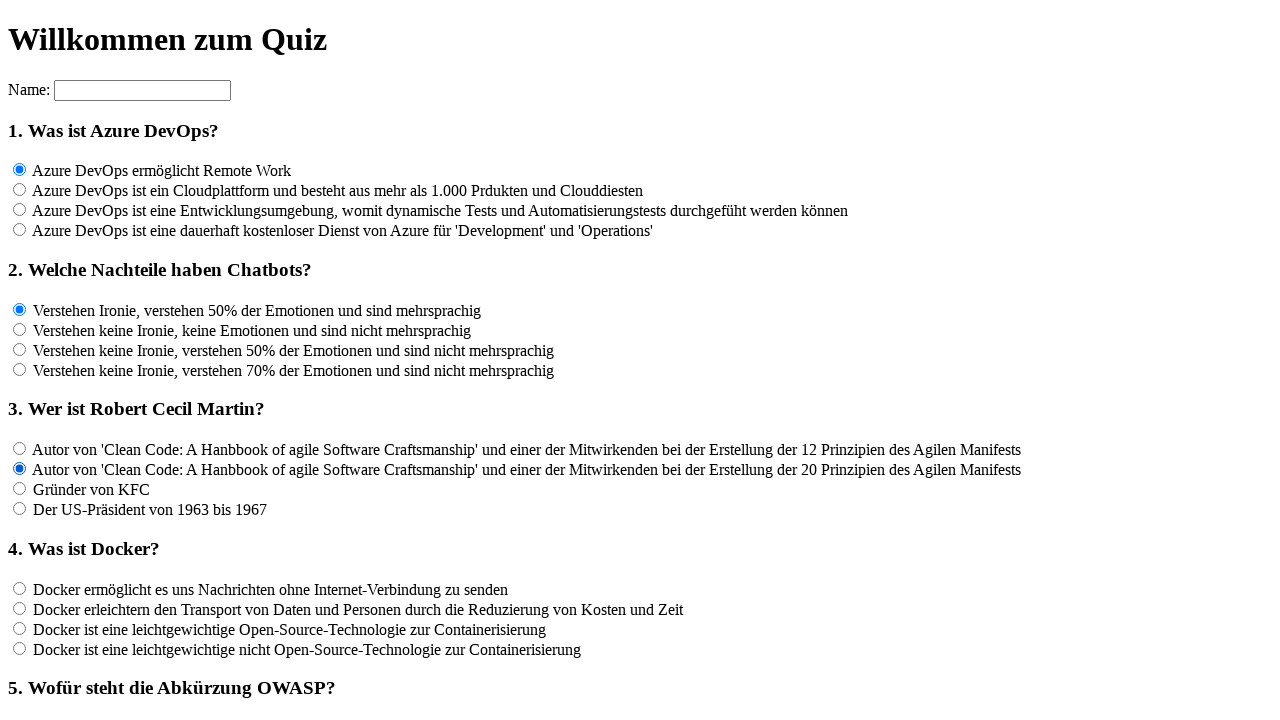

Clicked radio button for Question 4 at (20, 588) on input[name='rf4']
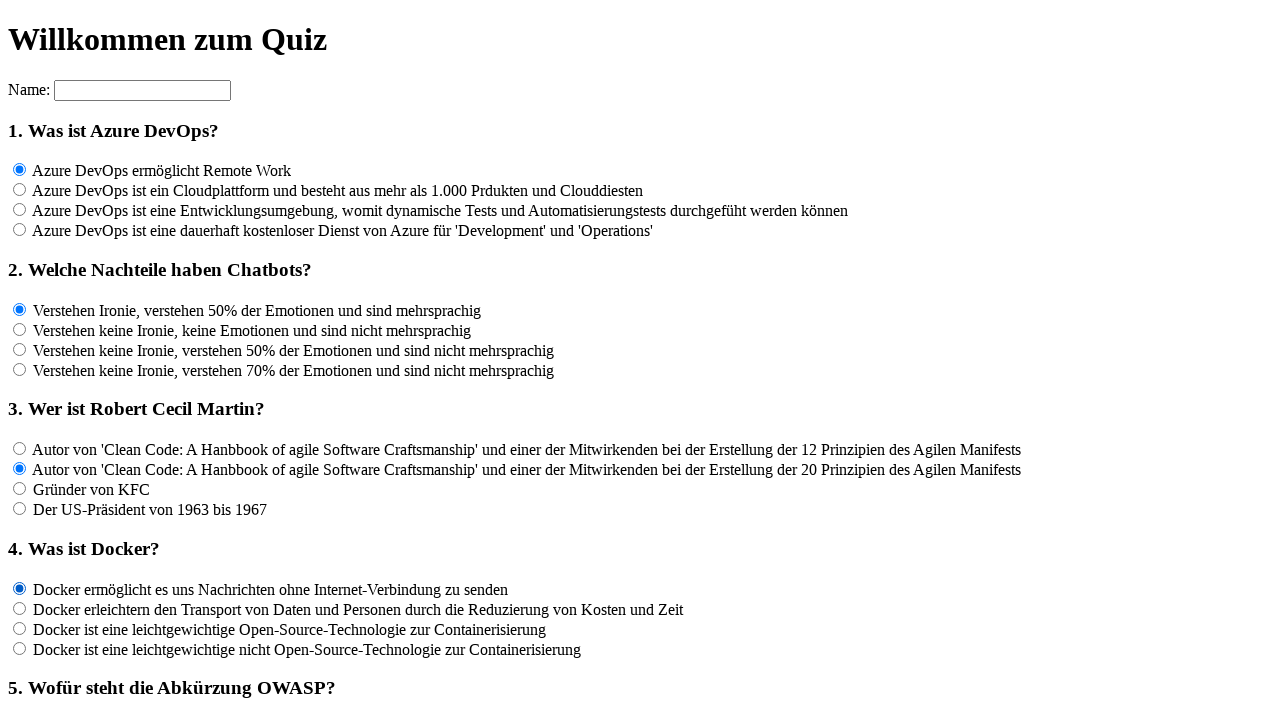

Clicked radio button for Question 5 at (20, 361) on input[name='rf5']
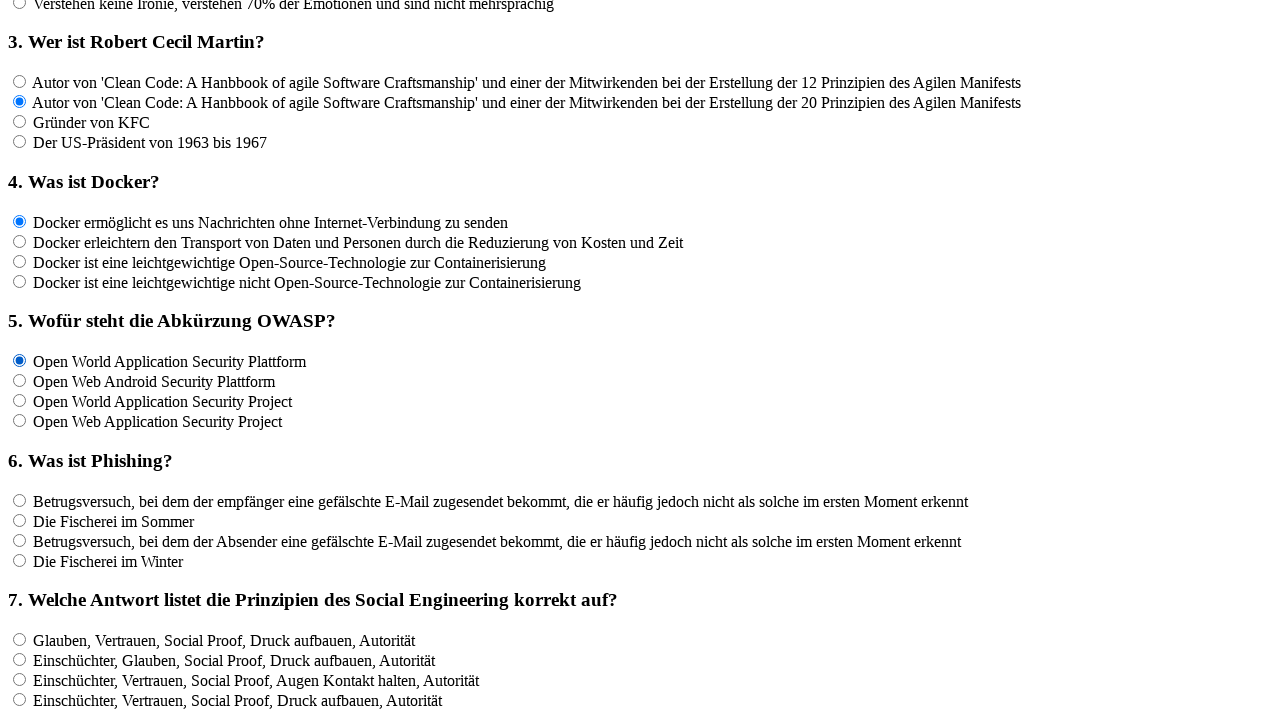

Clicked radio button for Question 6 at (20, 520) on xpath=//*[@id='container']/section/form[2]/input[22]
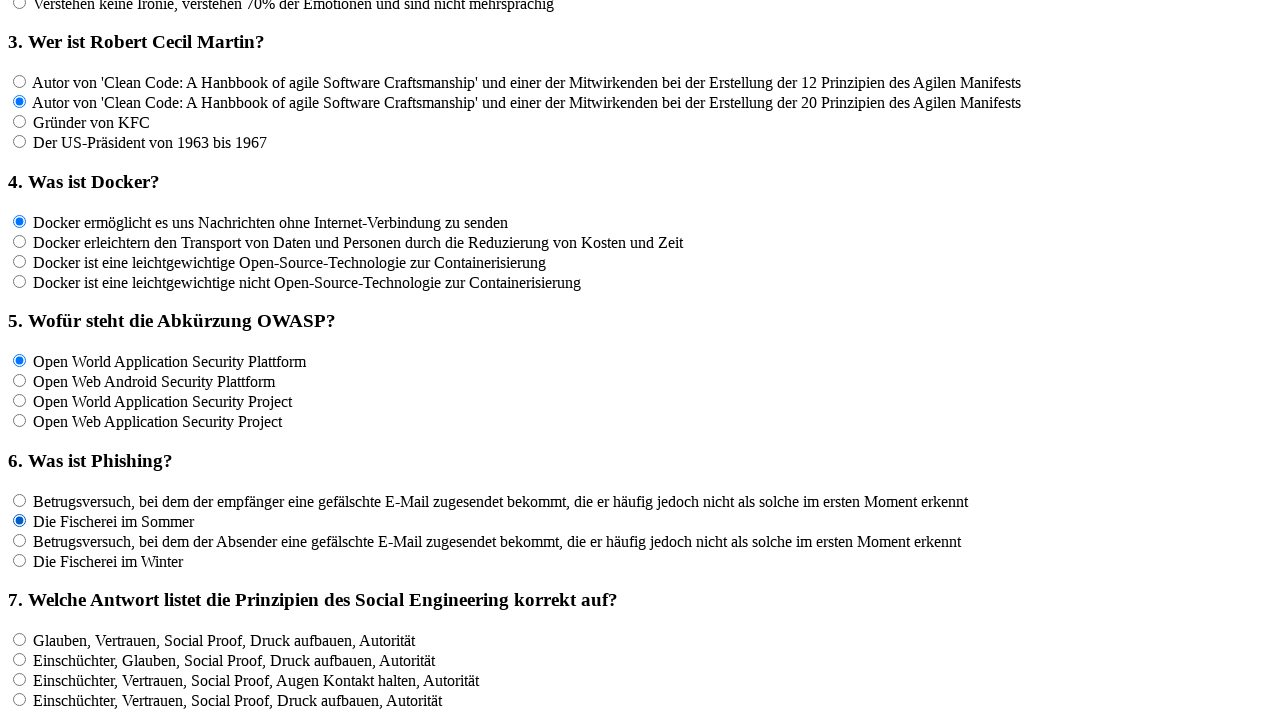

Clicked radio button for Question 7 at (20, 659) on xpath=//*[@id='container']/section/form[2]/input[26]
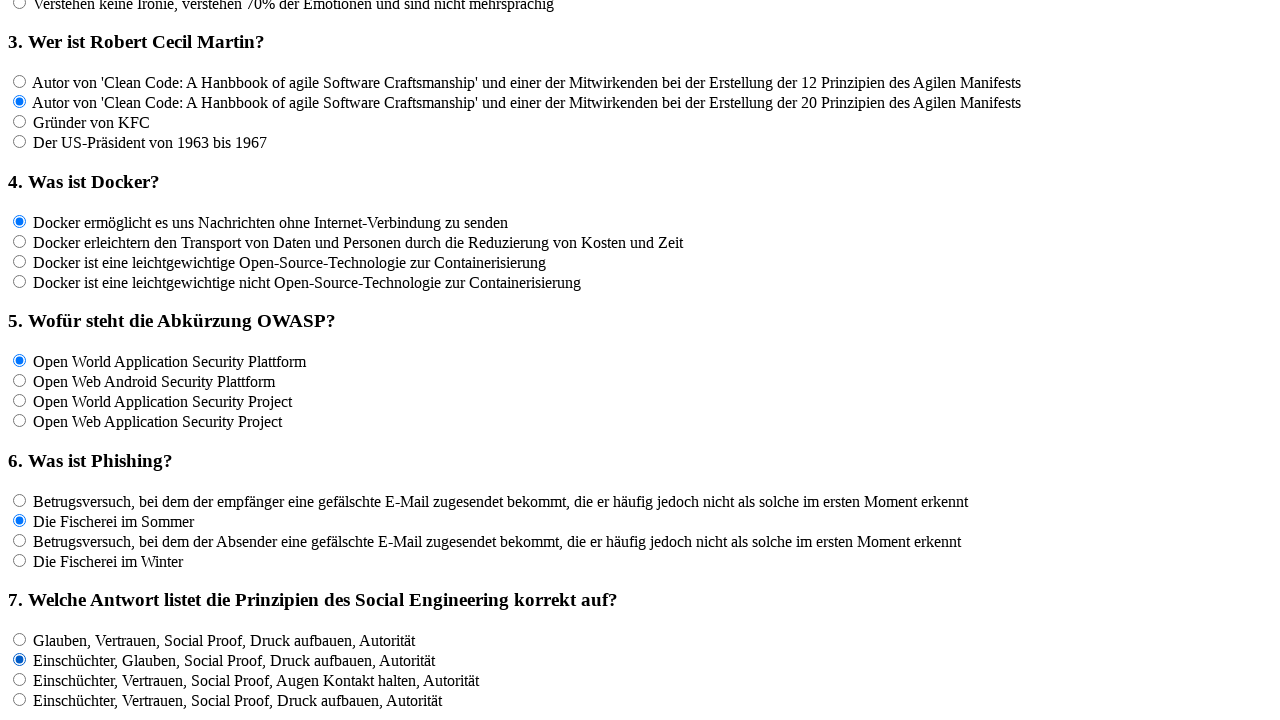

Clicked radio button for Question 8 at (20, 361) on xpath=//*[@id='container']/section/form[2]/input[30]
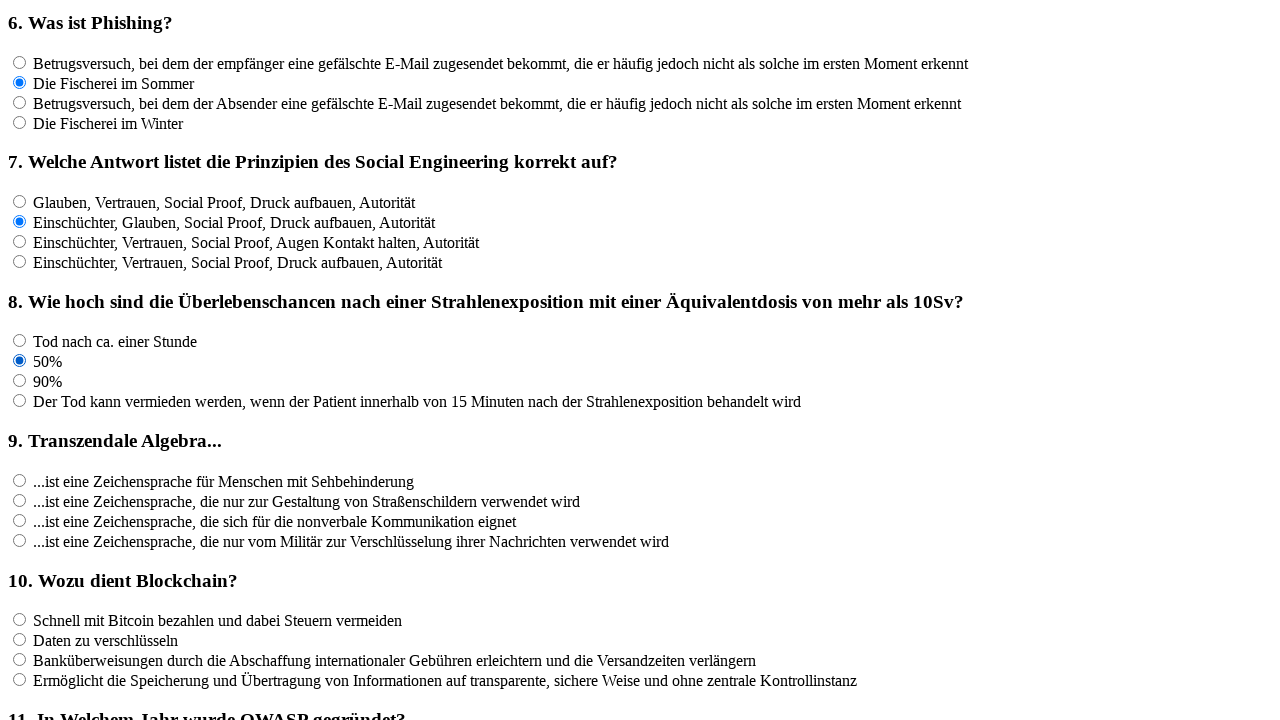

Clicked radio button for Question 9 at (20, 480) on input[name='rf9']
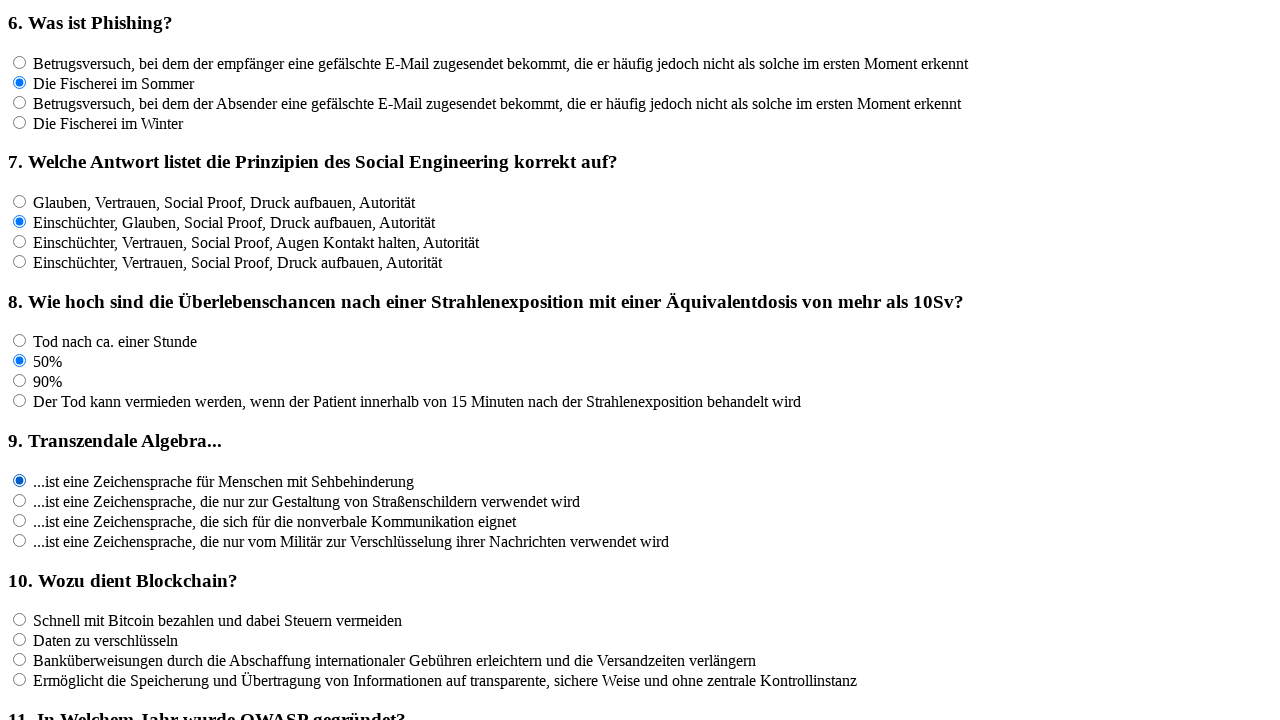

Clicked radio button for Question 10 at (20, 620) on input[name='rf10']
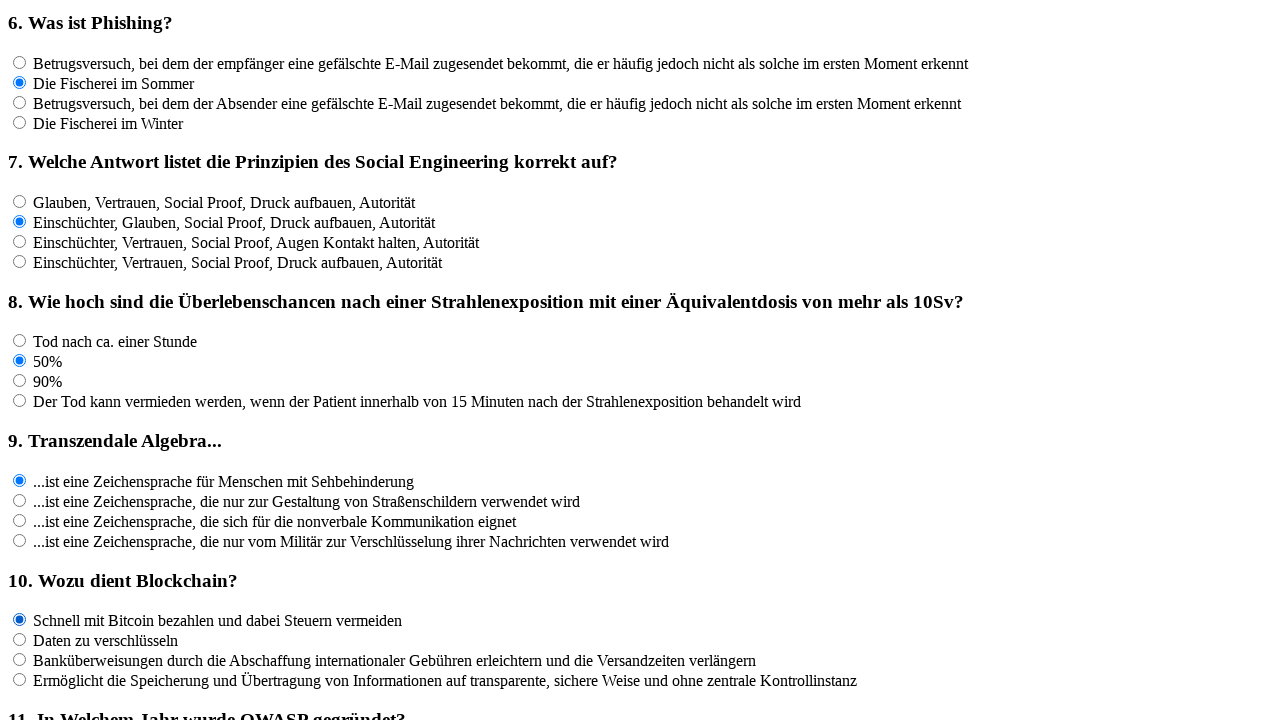

Clicked radio button for Question 11 at (20, 483) on xpath=//*[@id='container']/section/form[2]/input[42]
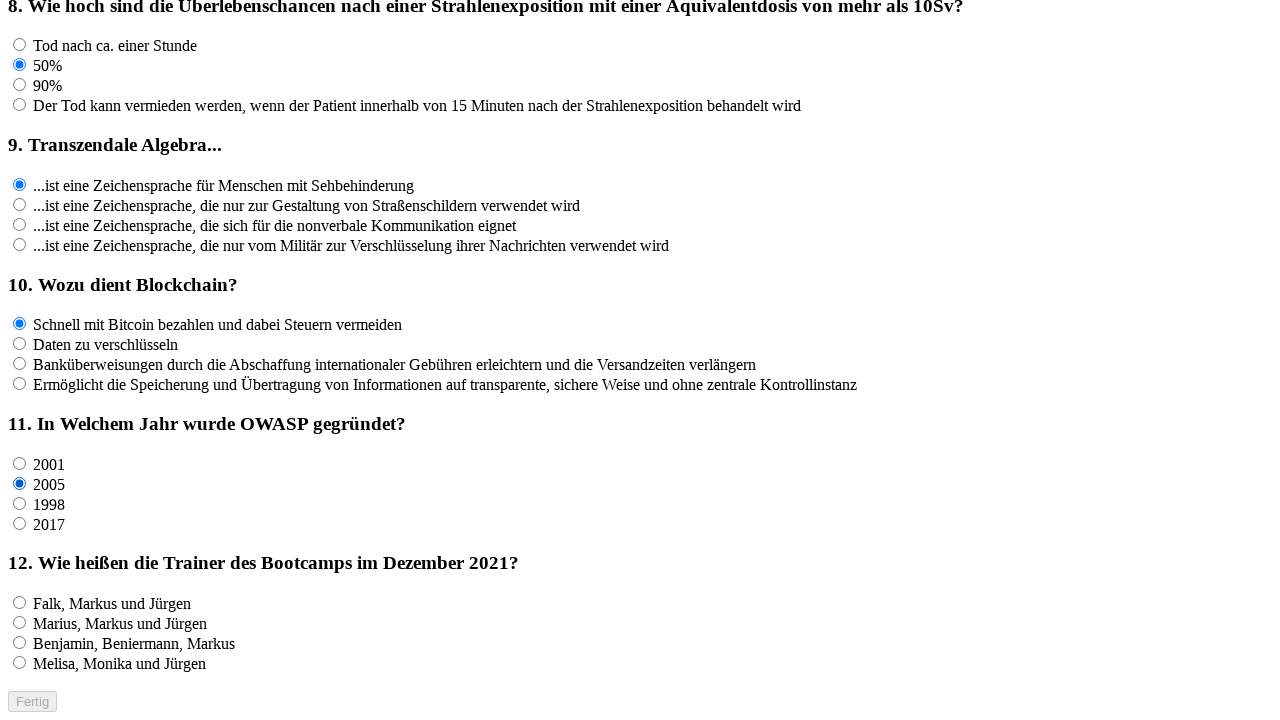

Clicked radio button for Question 12 at (20, 603) on input[name='rf12']
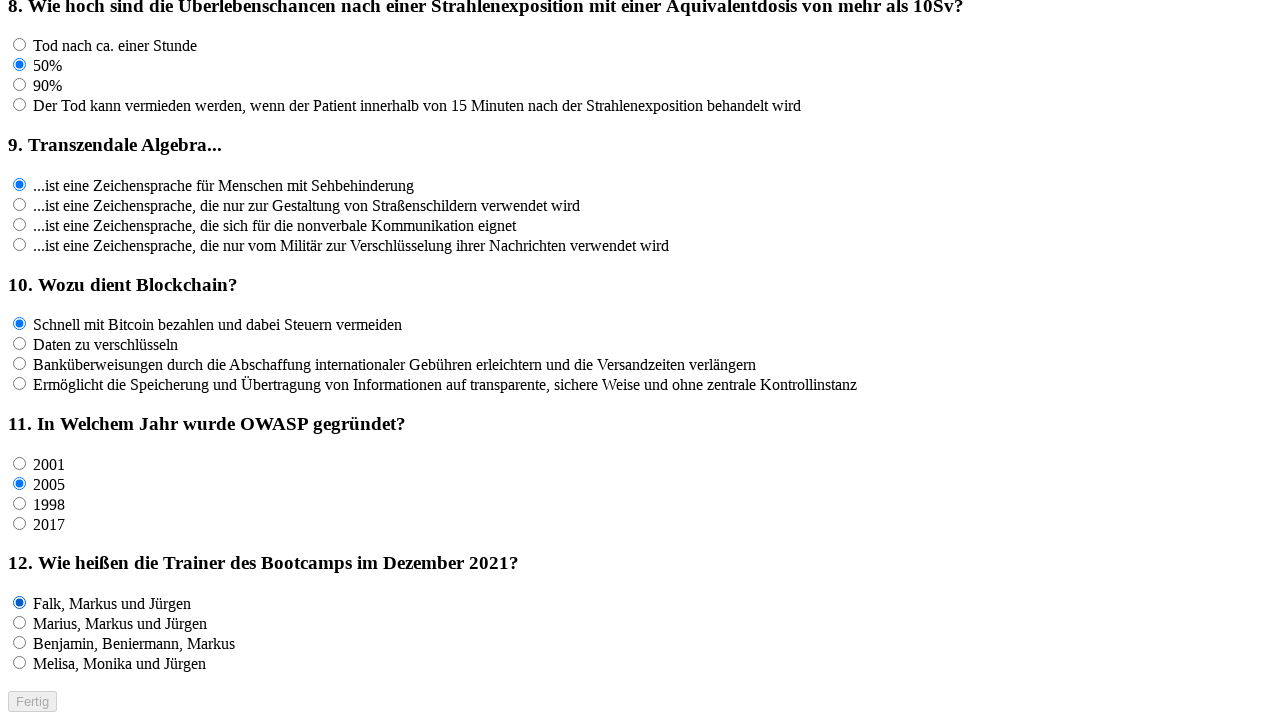

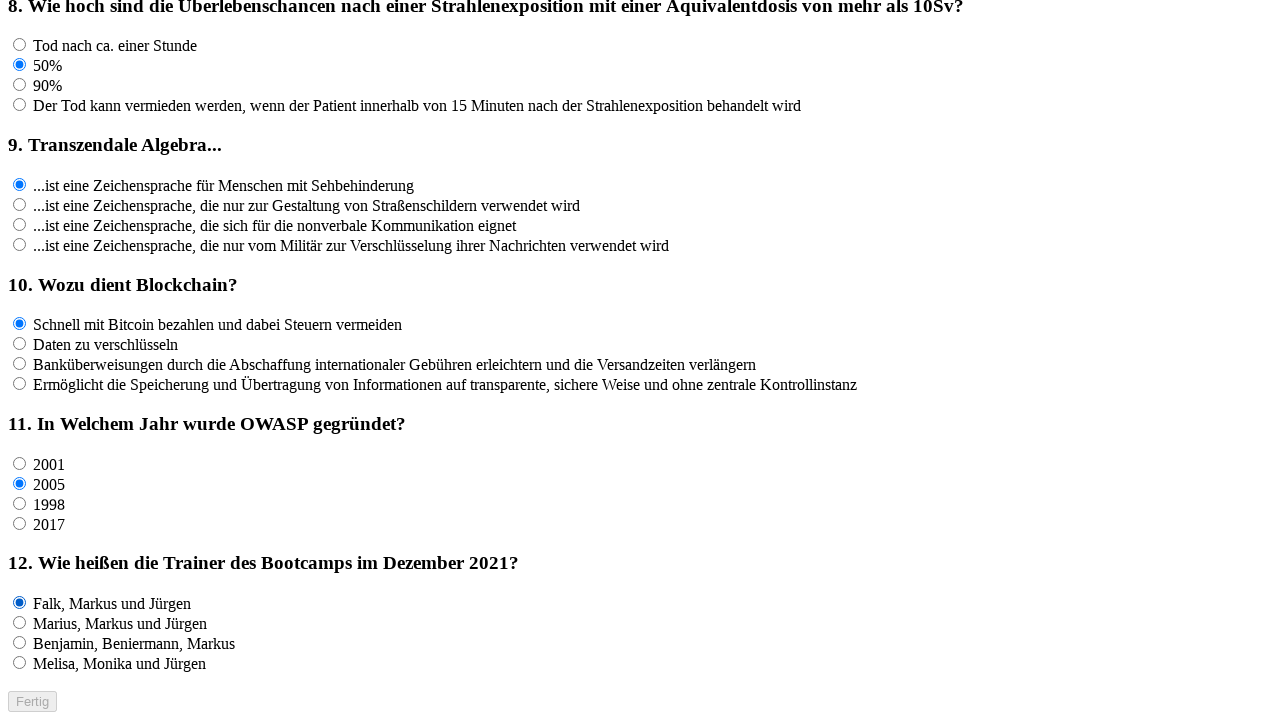